Tests hover menu navigation by hovering over menu items and clicking on a PDF download link

Starting URL: https://the-internet.herokuapp.com/

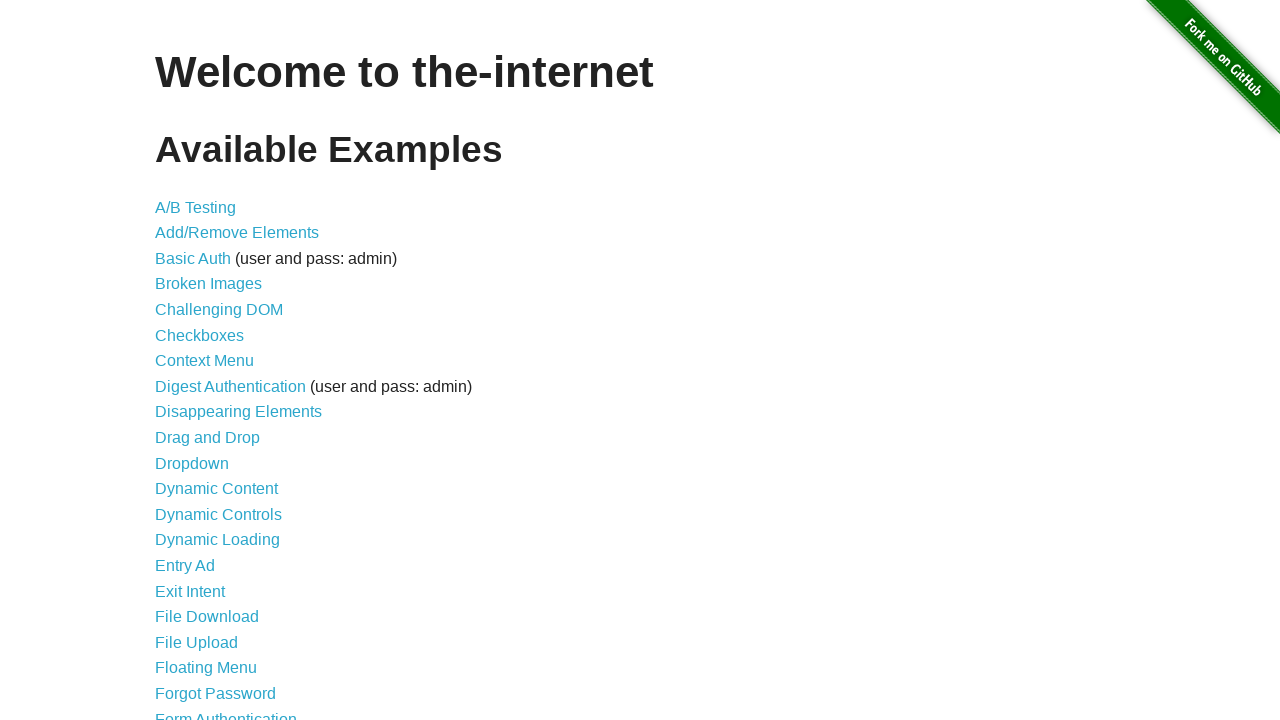

Clicked on JQuery UI Menus link at (216, 360) on text=JQuery UI Menus
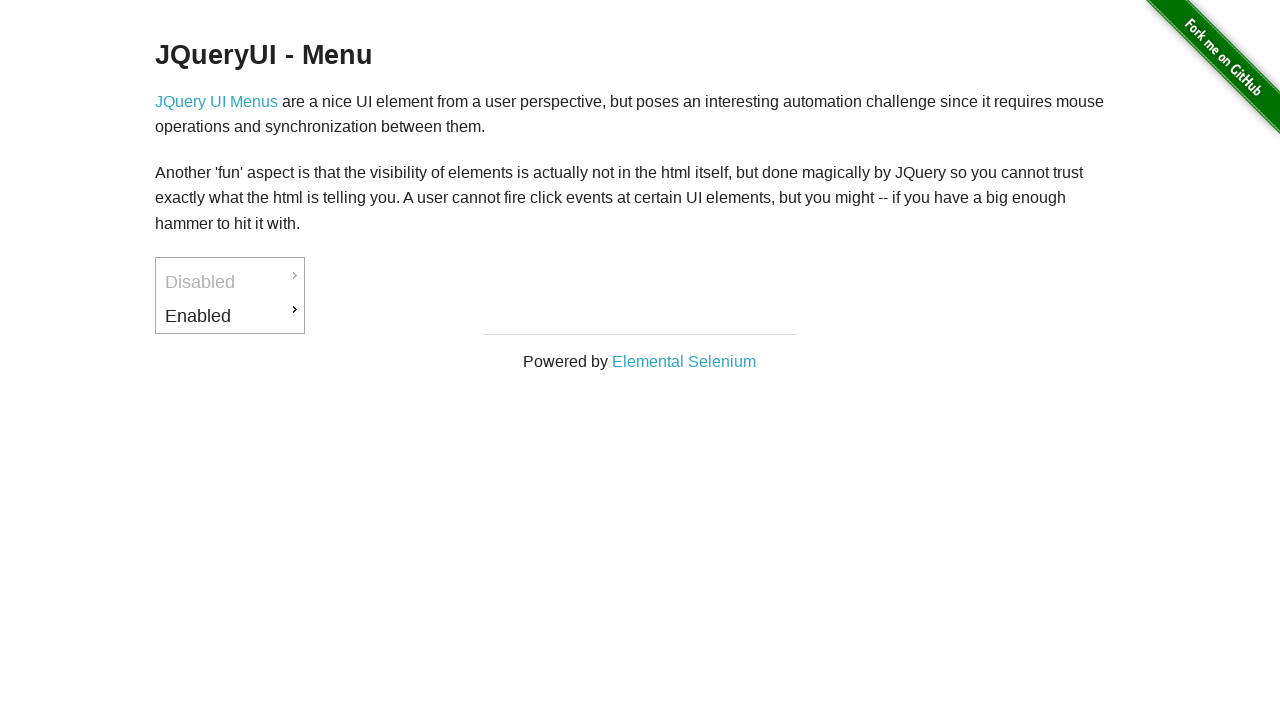

Hovered over Enabled menu item at (230, 316) on text=Enabled
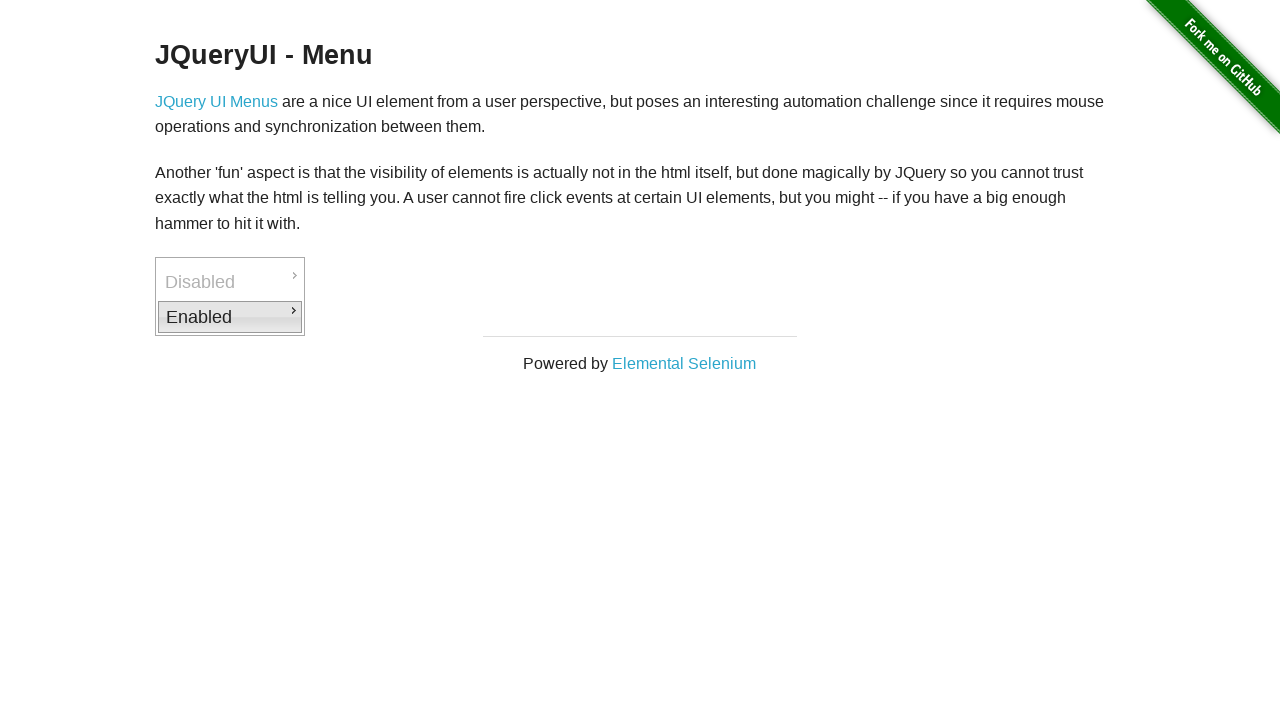

Downloads menu item became visible
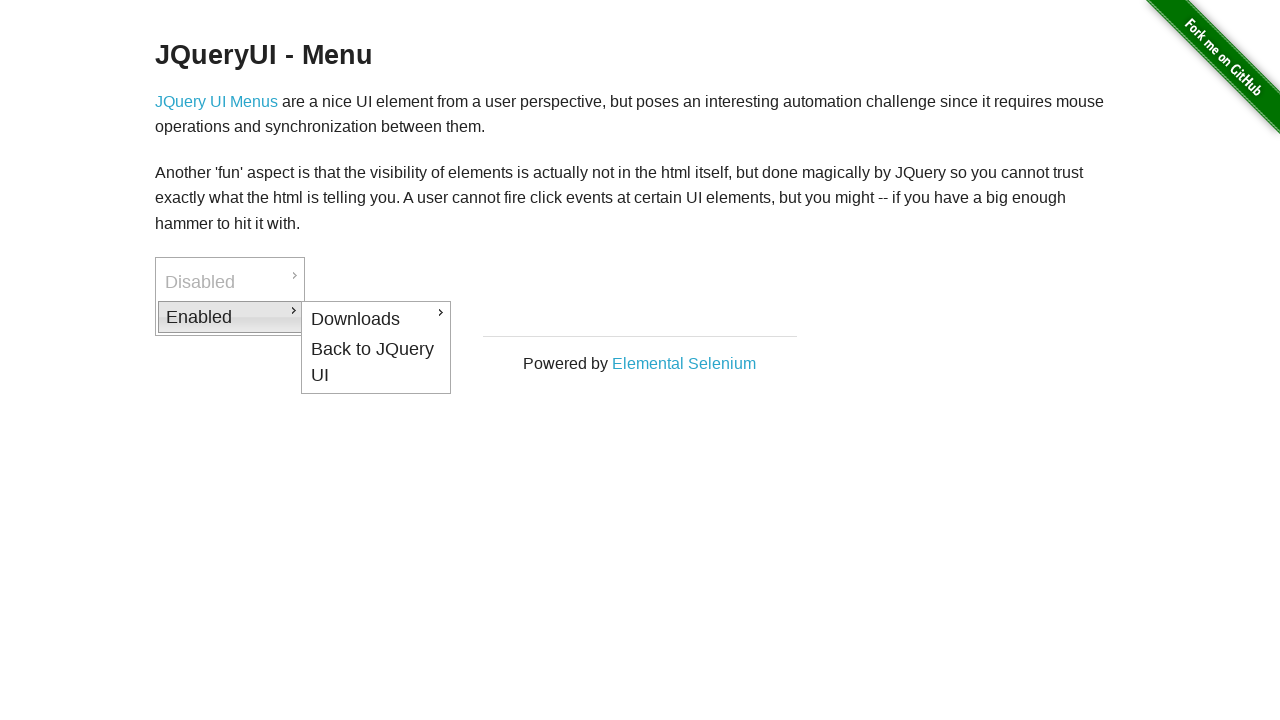

Hovered over Downloads menu item at (376, 319) on text=Downloads
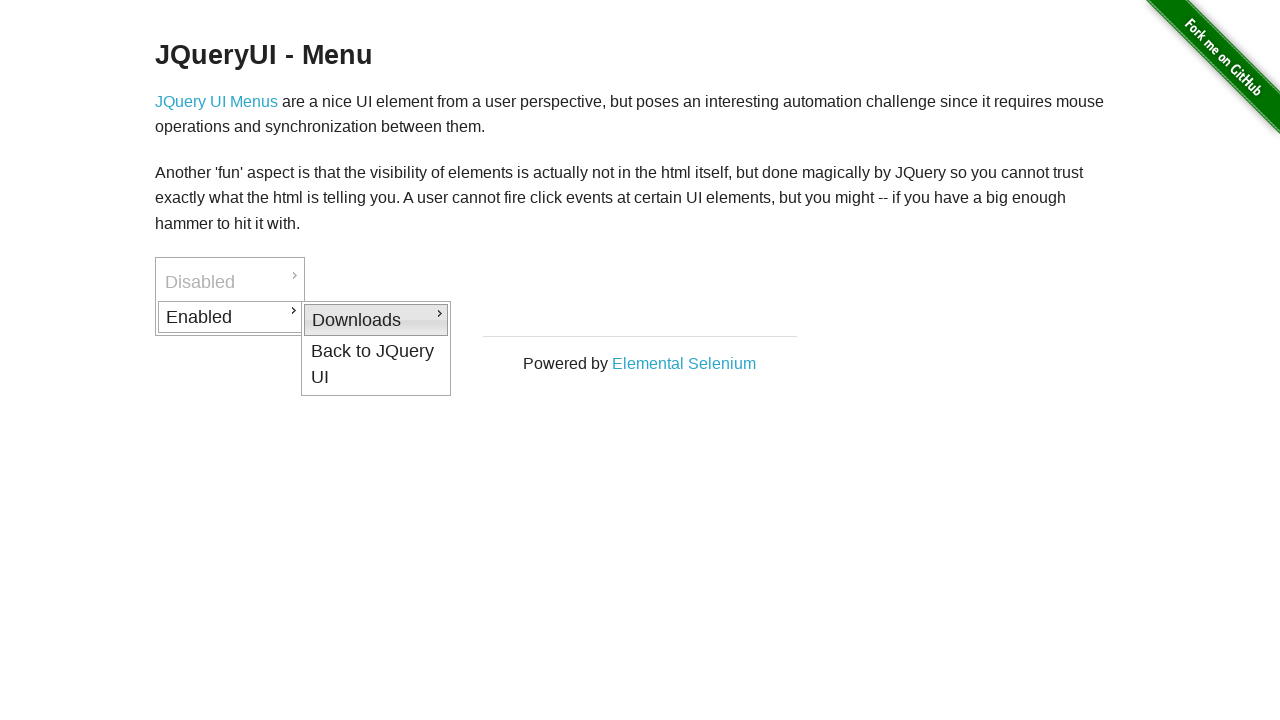

PDF download link became visible
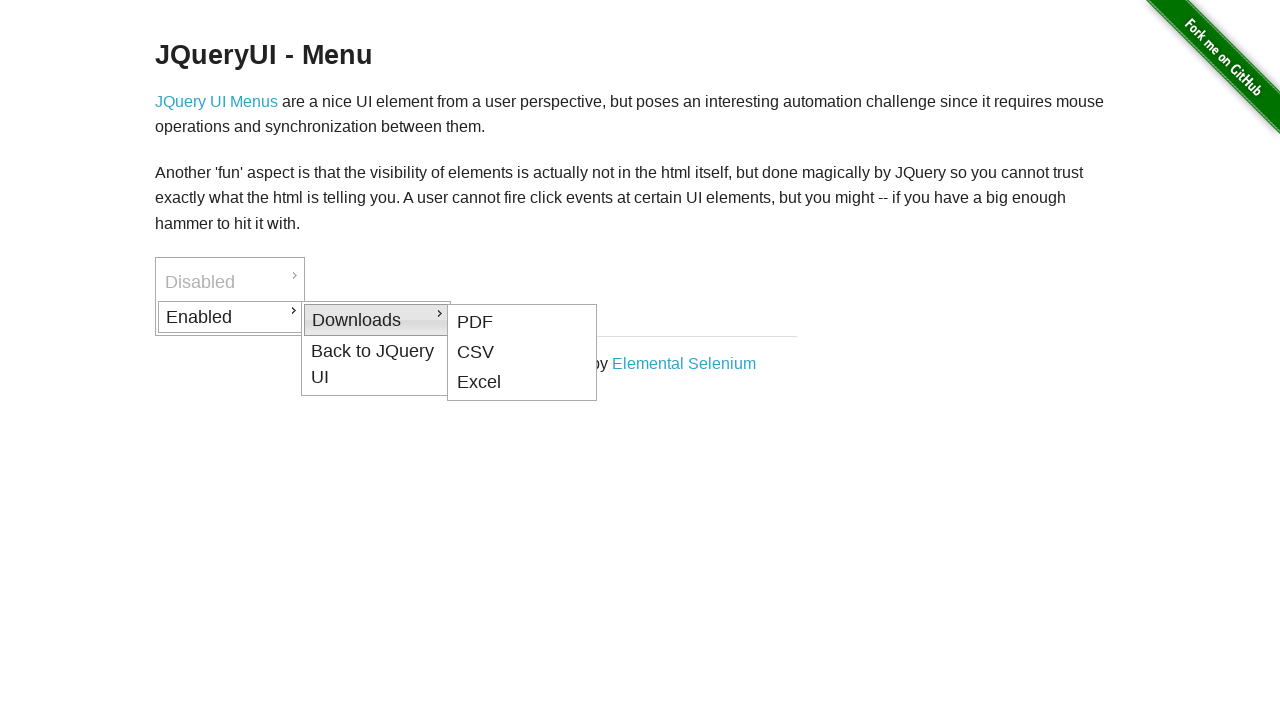

Clicked on PDF download link at (522, 322) on text=PDF
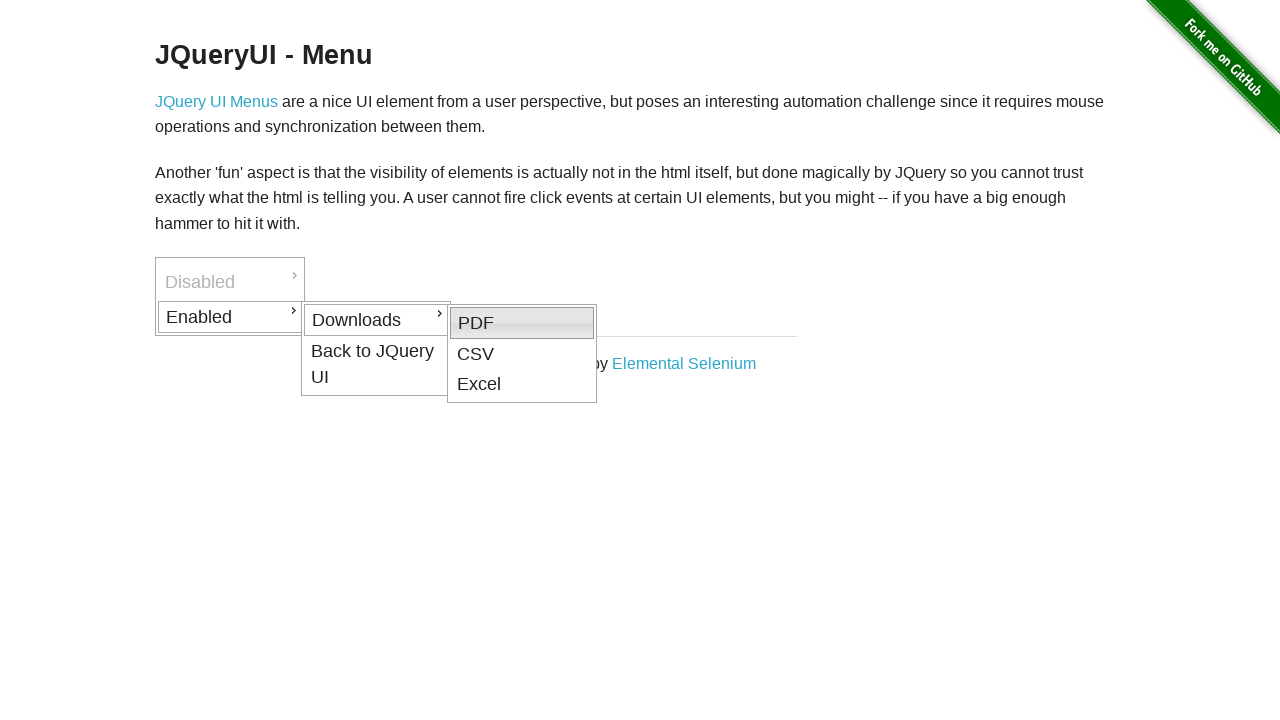

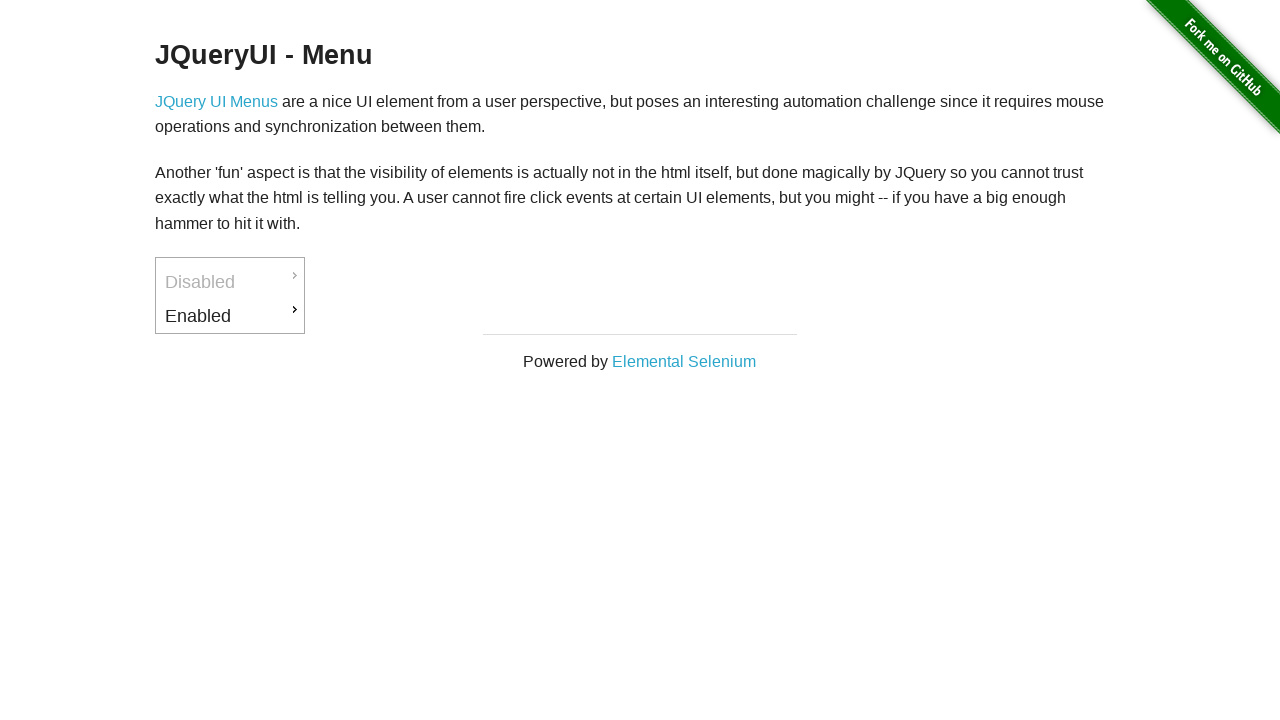